Tests iframe switching functionality by switching to an iframe using its name/ID, interacting with content inside, and switching back to the main document

Starting URL: https://practice.expandtesting.com/iframe

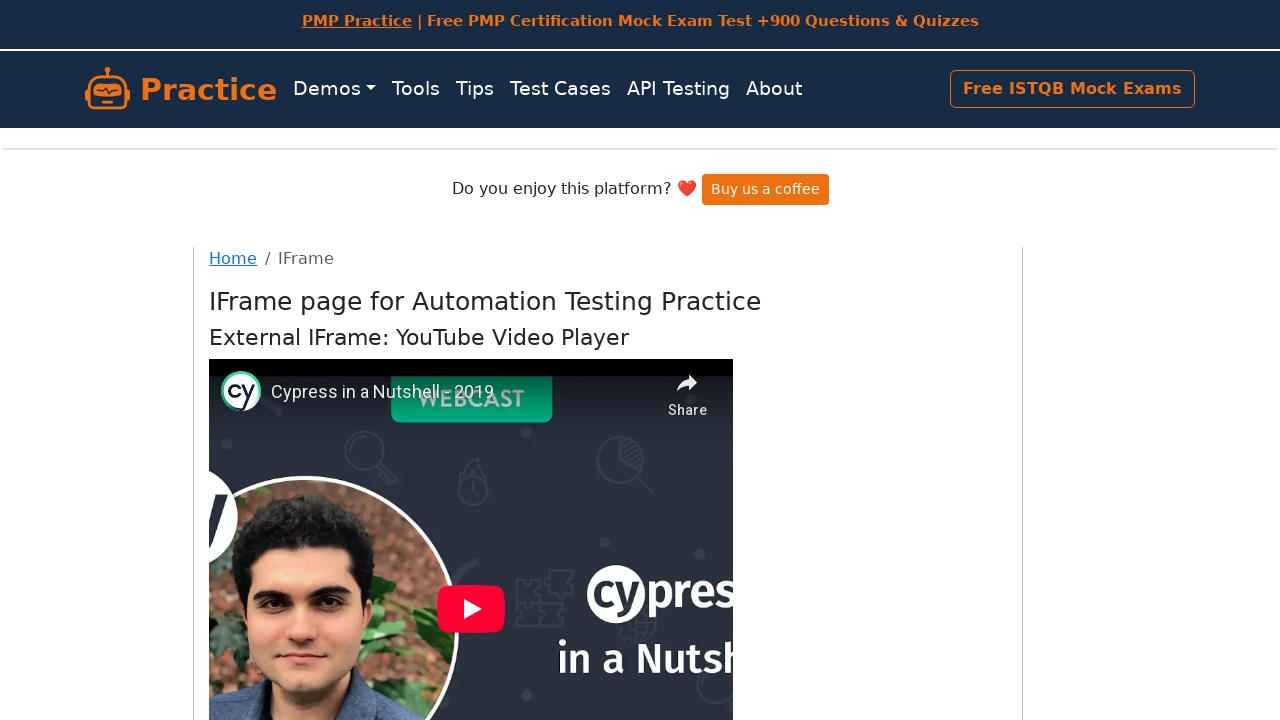

Navigated to iframe practice page
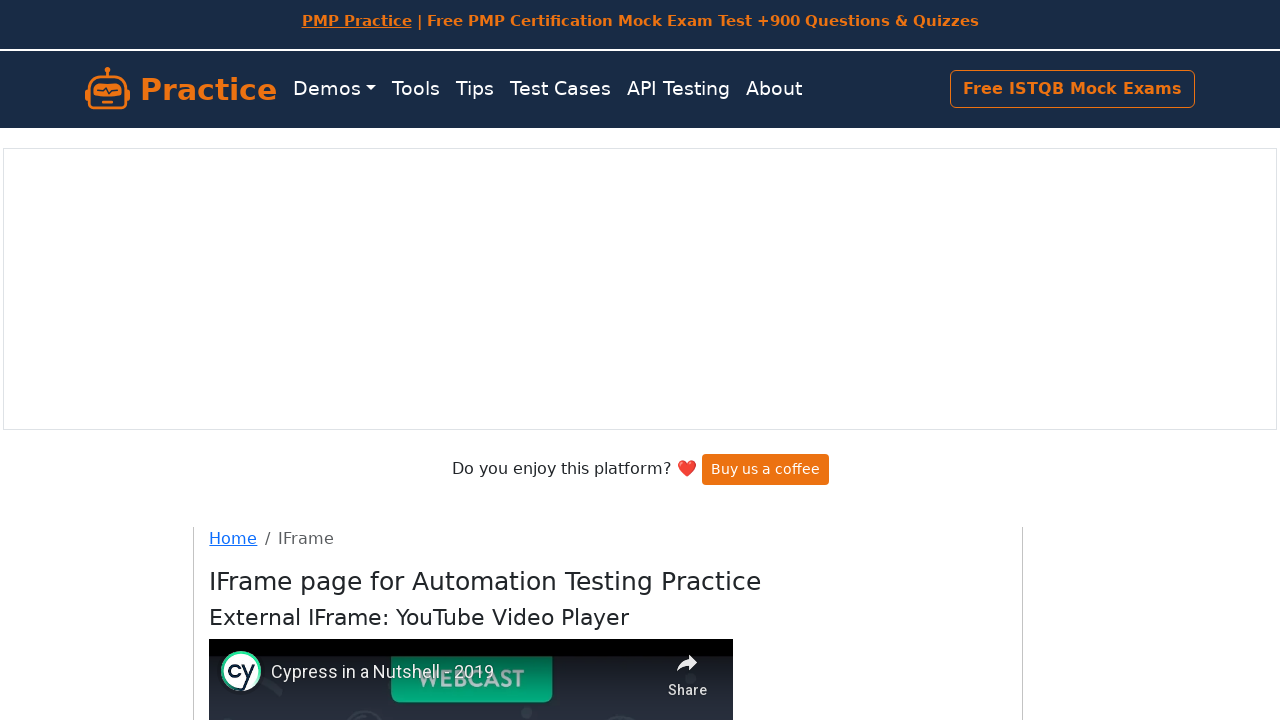

Switched to iframe with name/ID 'mce_0_ifr'
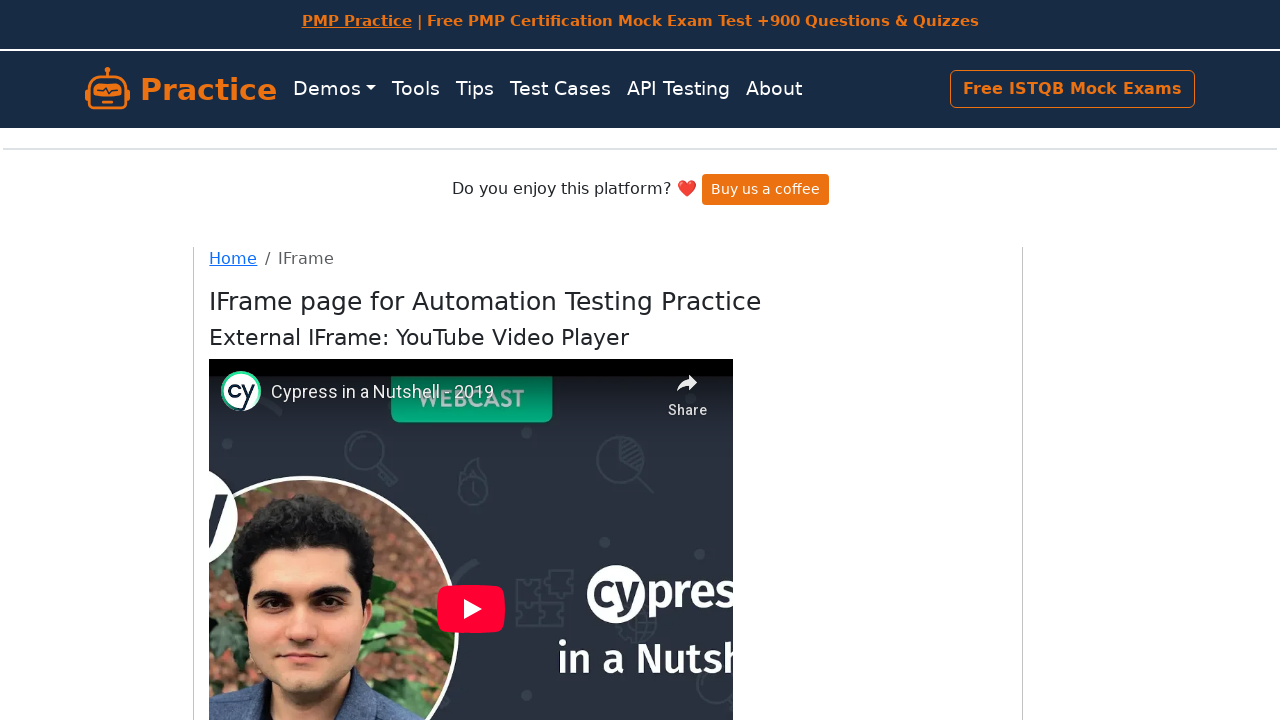

Retrieved iframe count: 9 iframes found
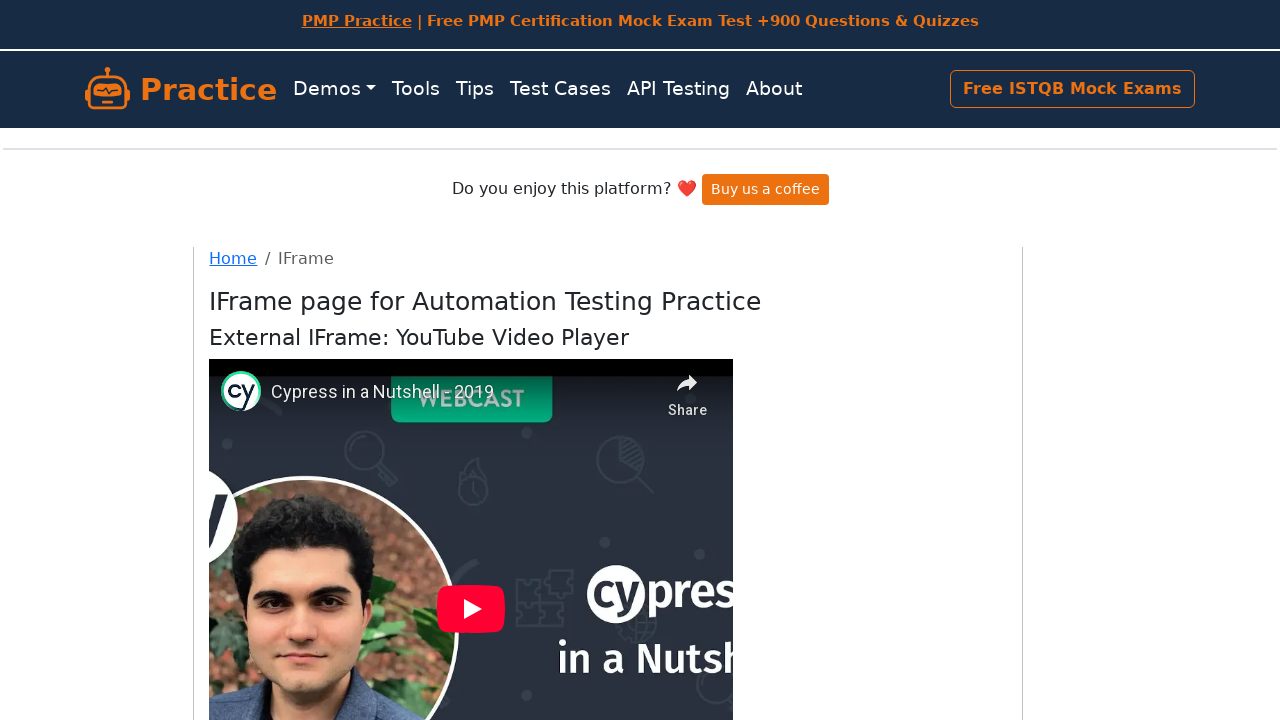

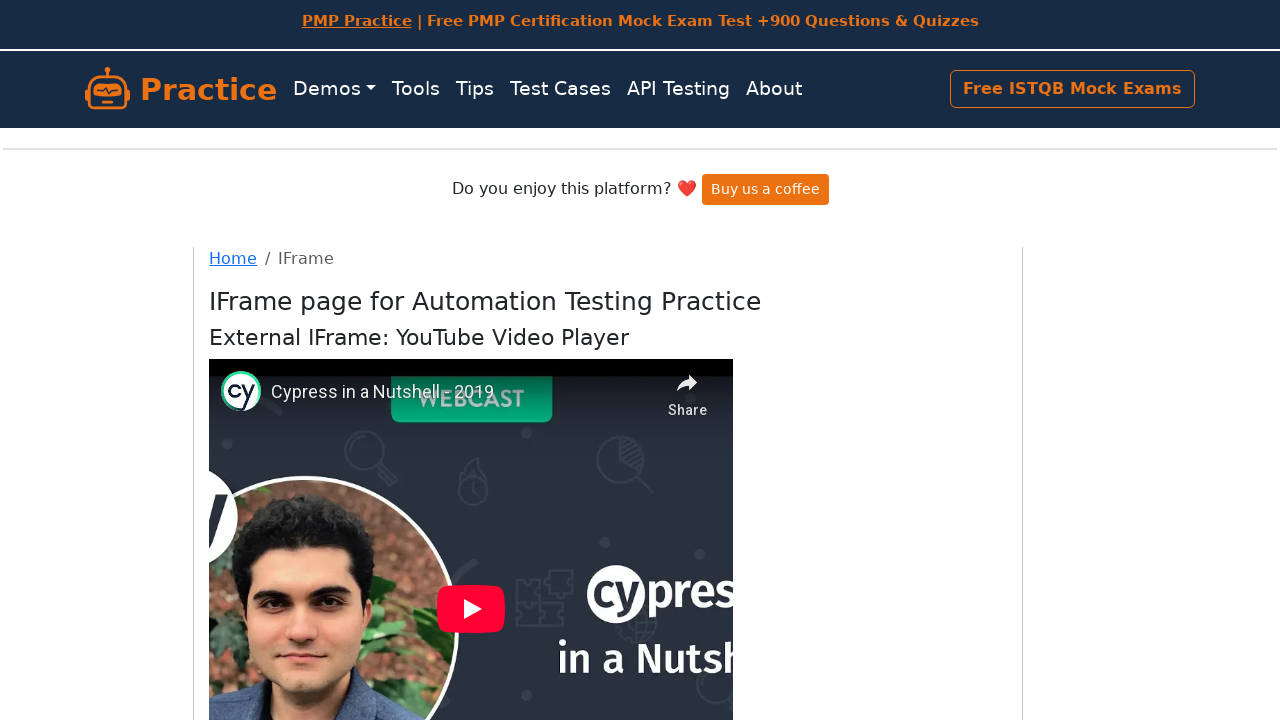